Tests registration form validation when all fields are left empty

Starting URL: https://alada.vn/tai-khoan/dang-ky.html

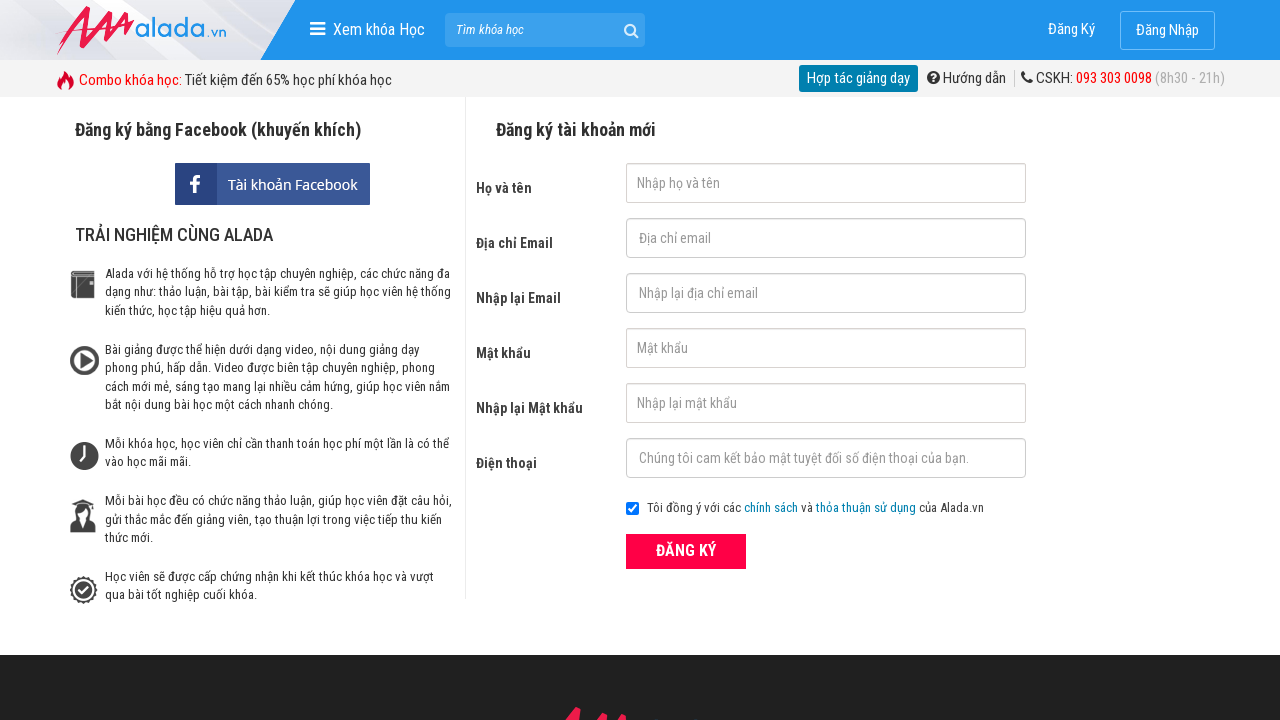

Clicked register button without filling any fields at (686, 551) on xpath=//form[@id='frmLogin']//button
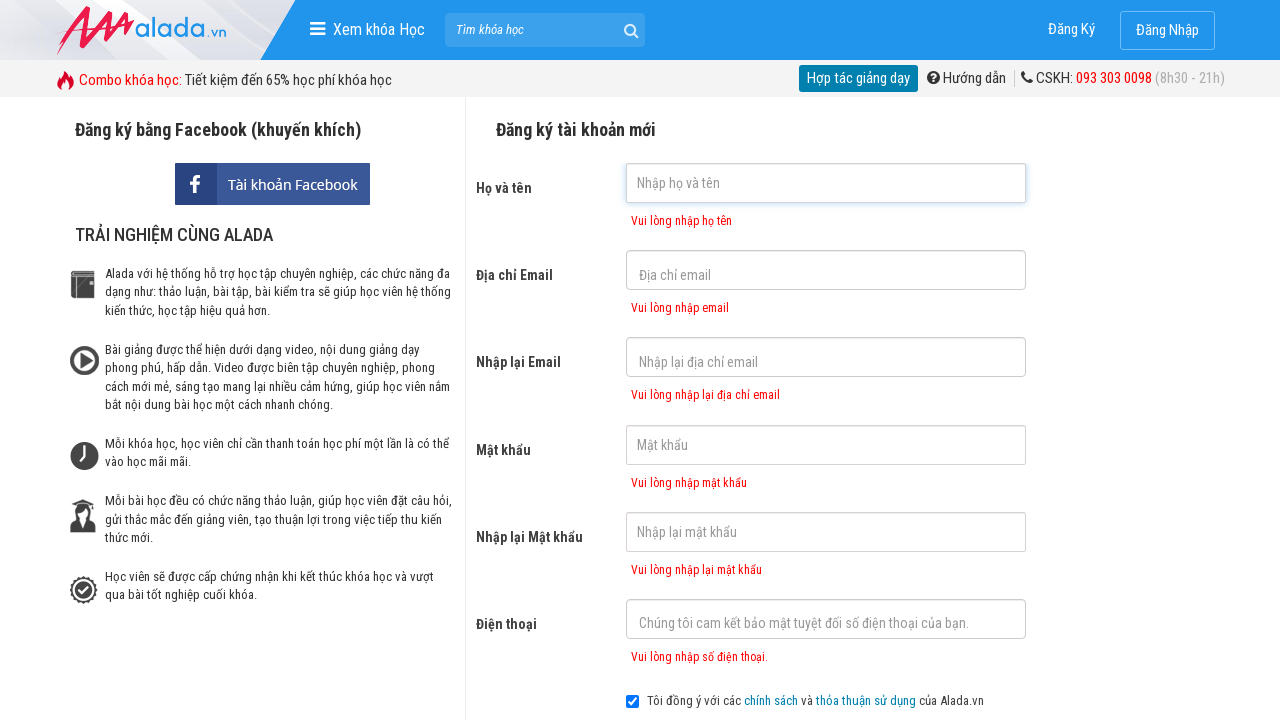

Error message for first name field appeared
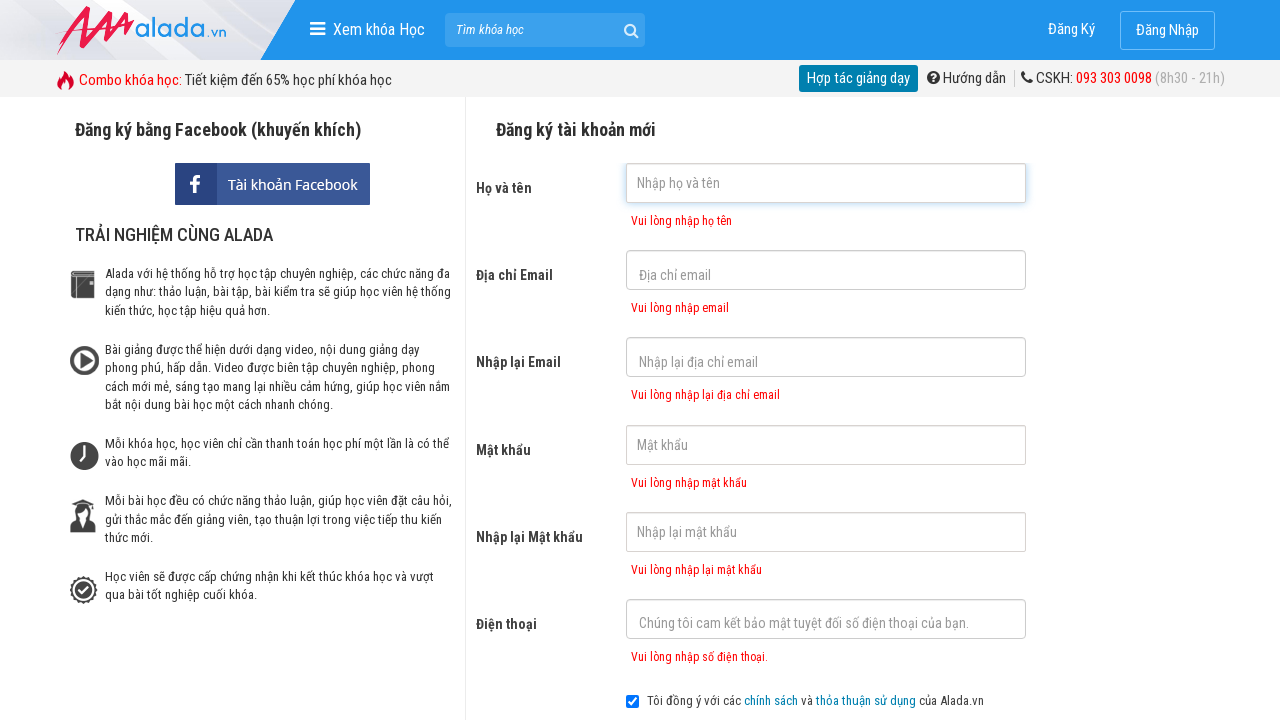

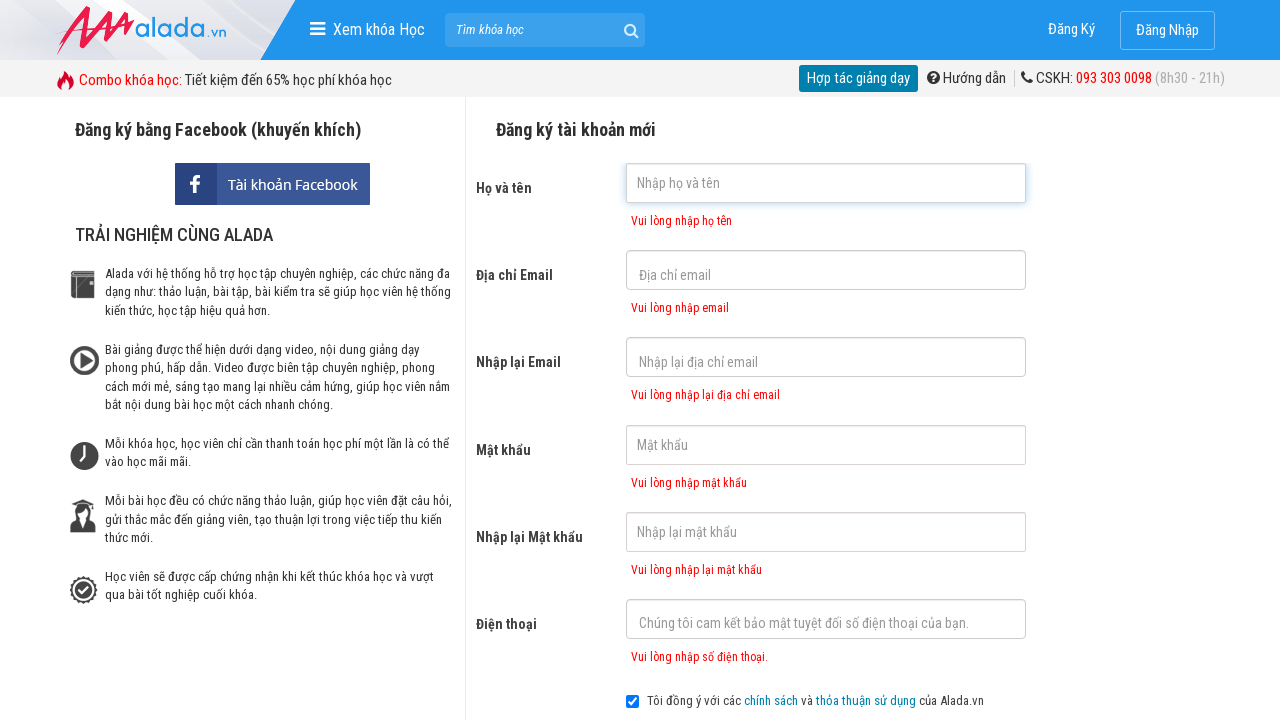